Opens Target main page and clicks on the shopping cart icon

Starting URL: https://target.com/

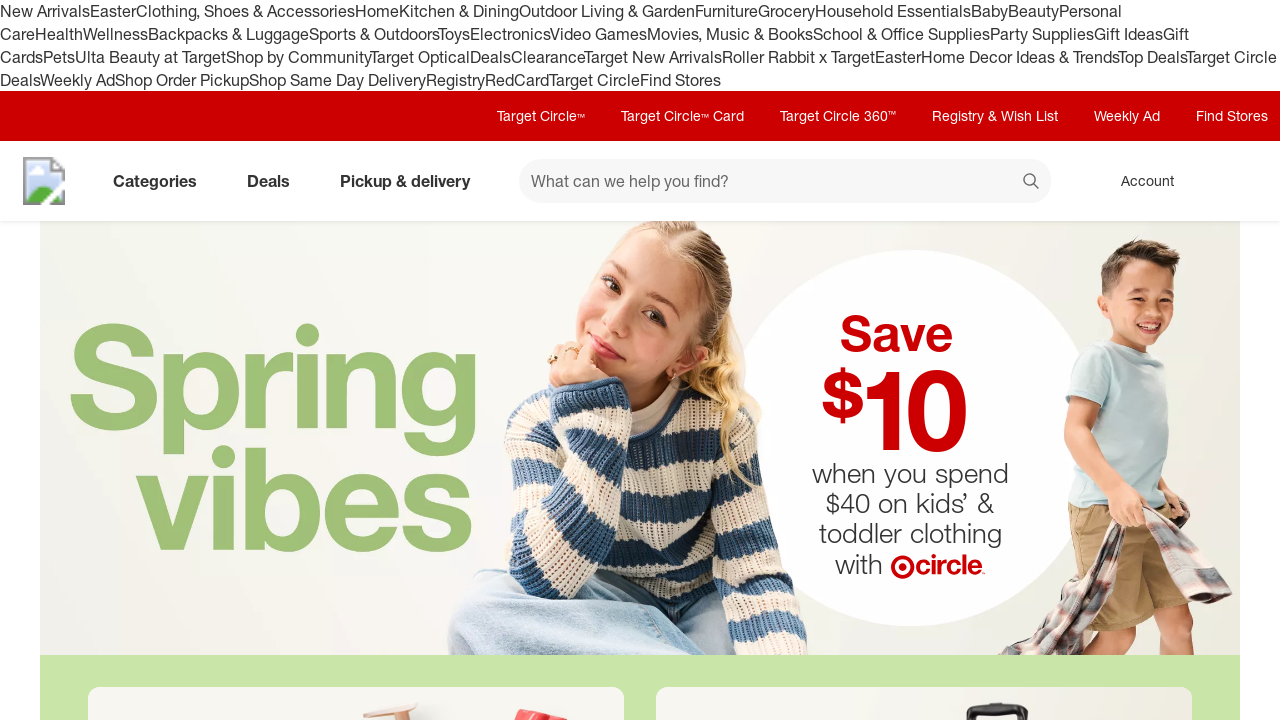

Cart icon is visible on Target main page
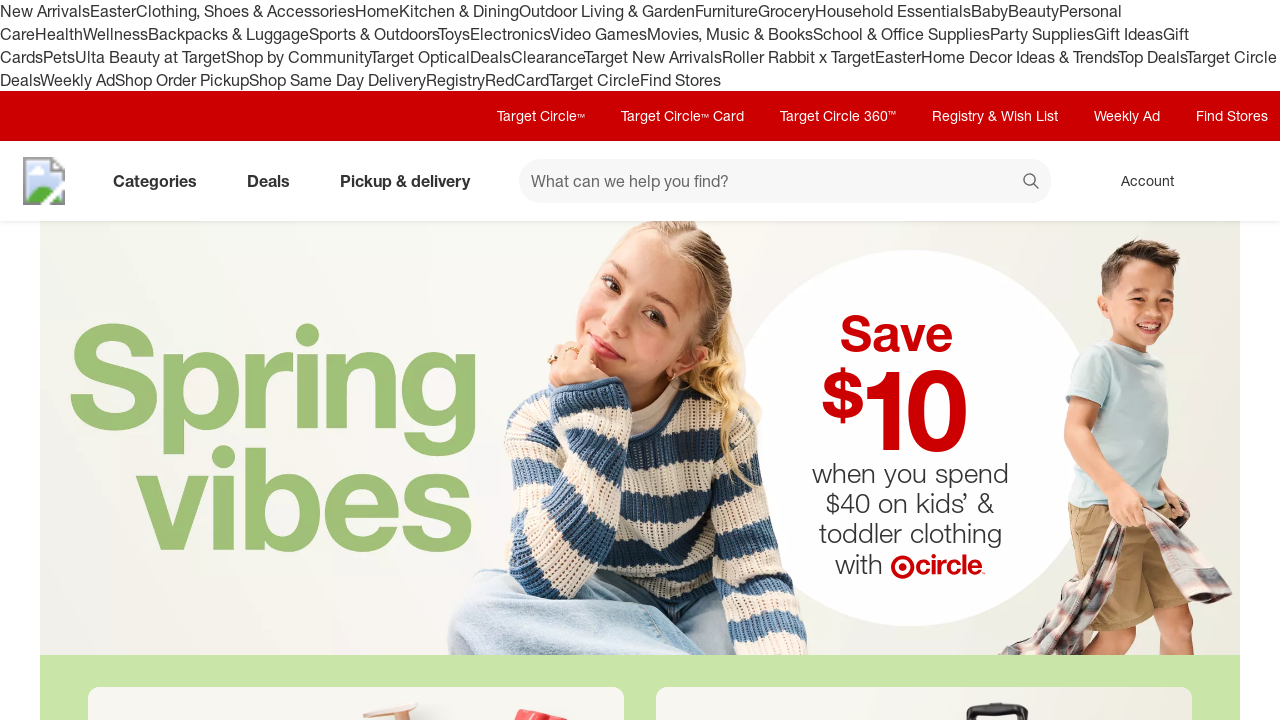

Clicked on shopping cart icon at (1238, 181) on [data-test='@web/CartLink']
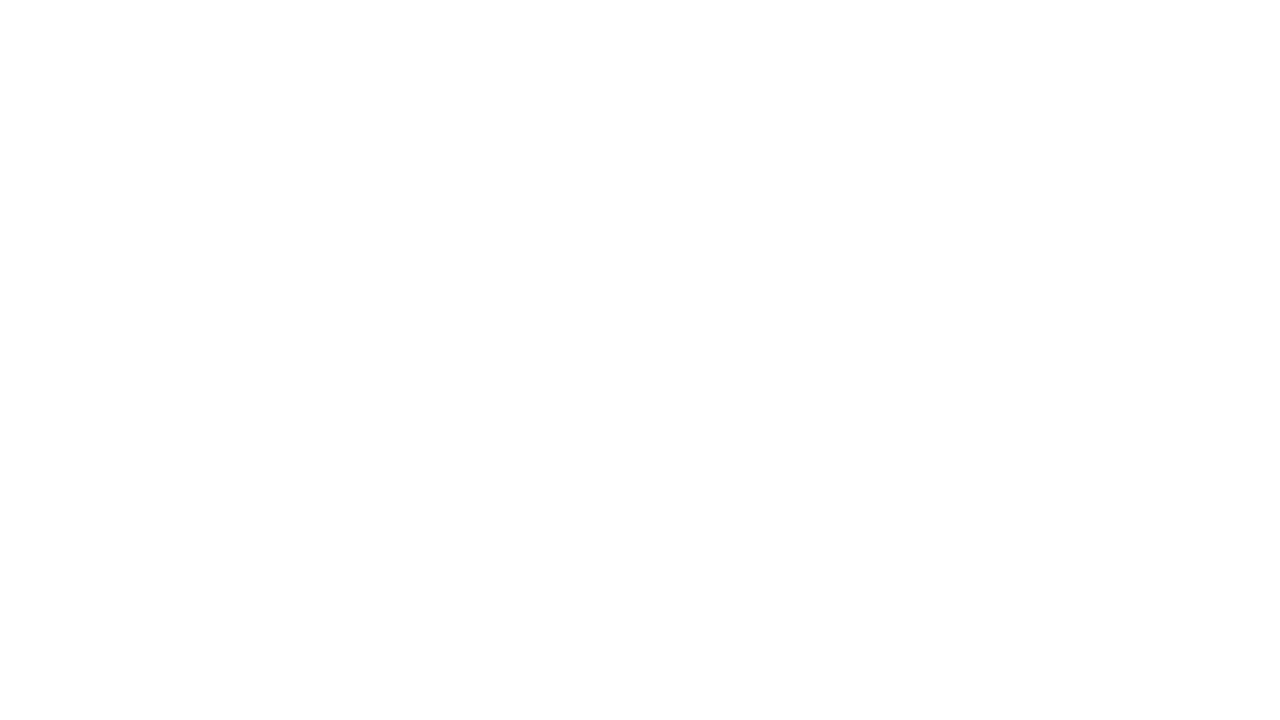

Cart page has fully loaded
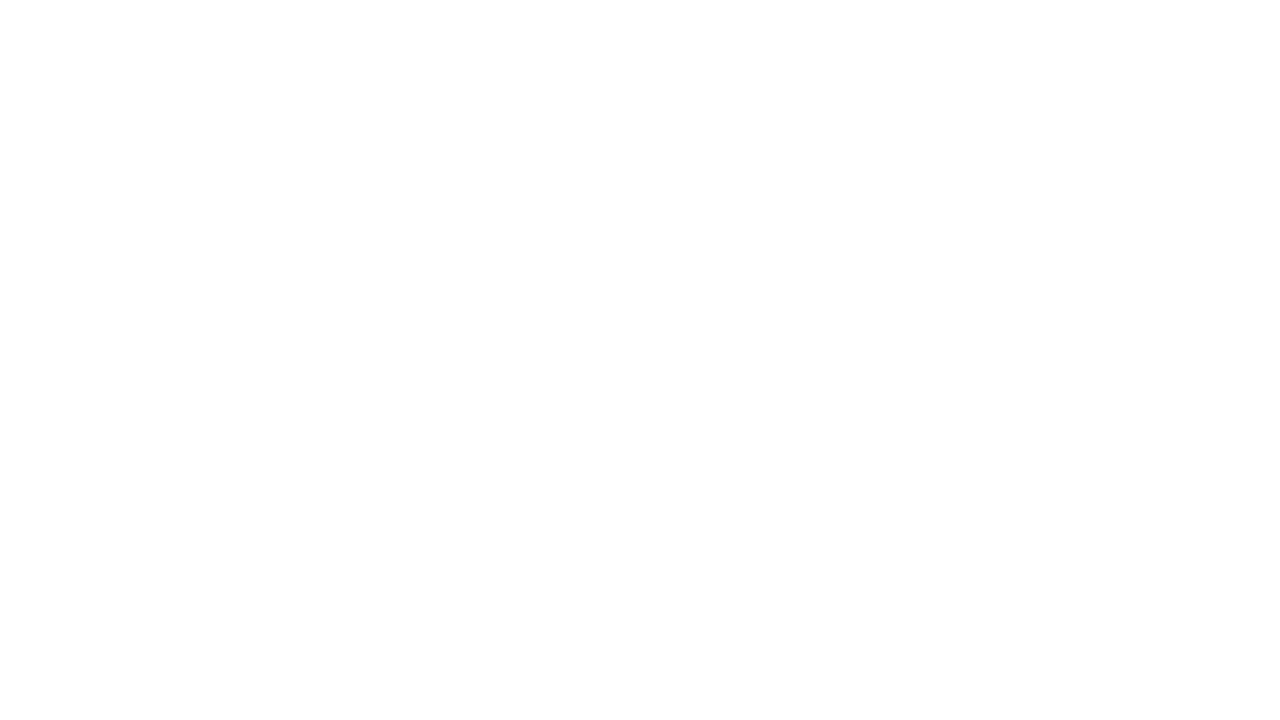

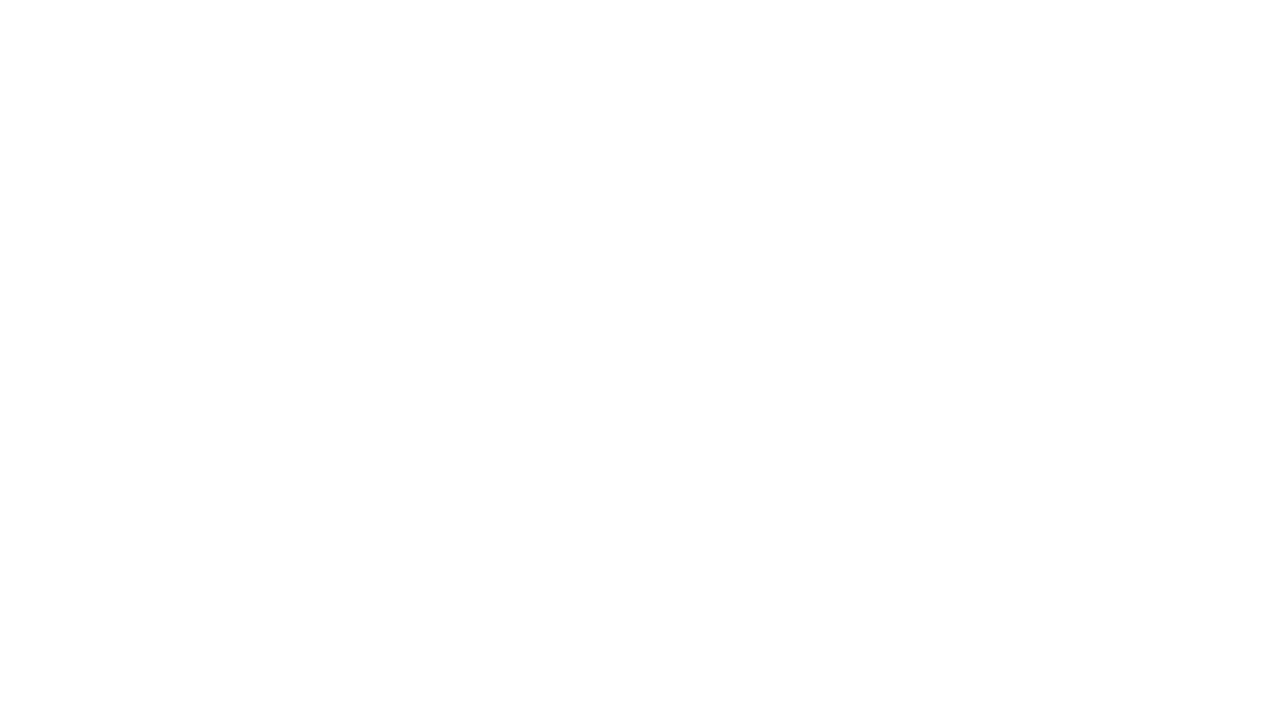